Tests clearing the complete state of all items by checking and unchecking the toggle-all checkbox

Starting URL: https://demo.playwright.dev/todomvc

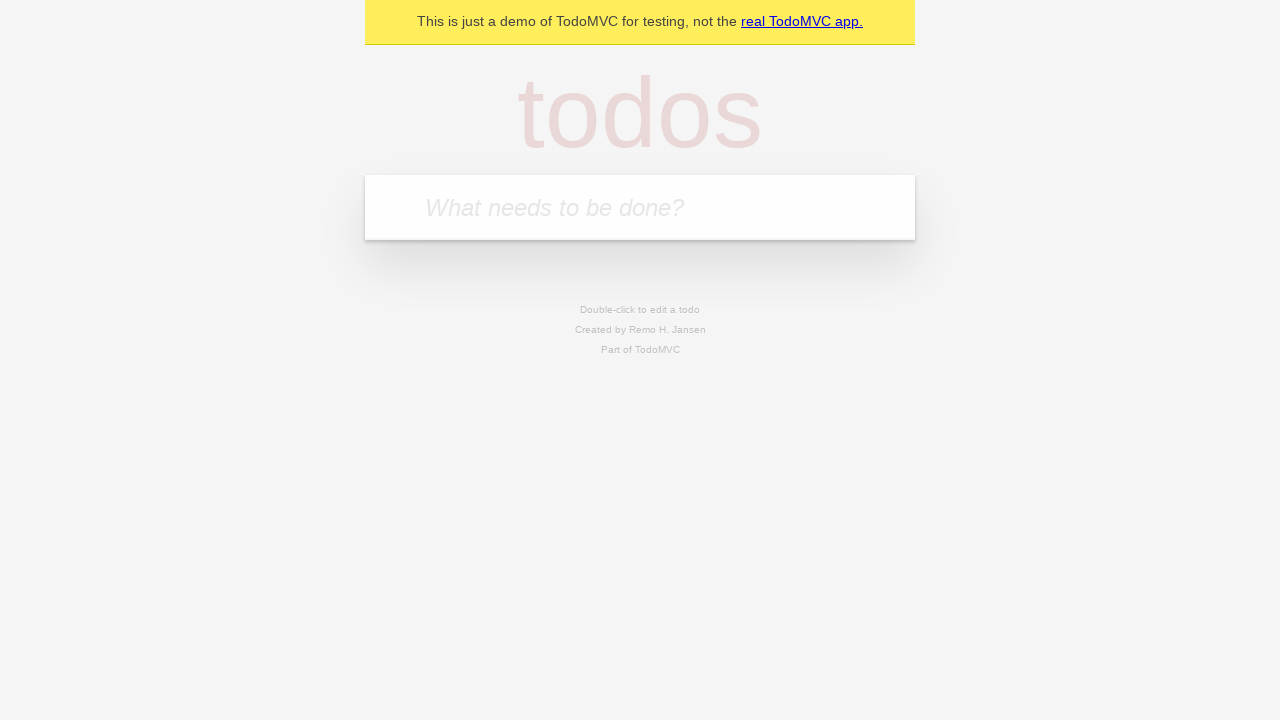

Filled todo input with 'buy some cheese' on internal:attr=[placeholder="What needs to be done?"i]
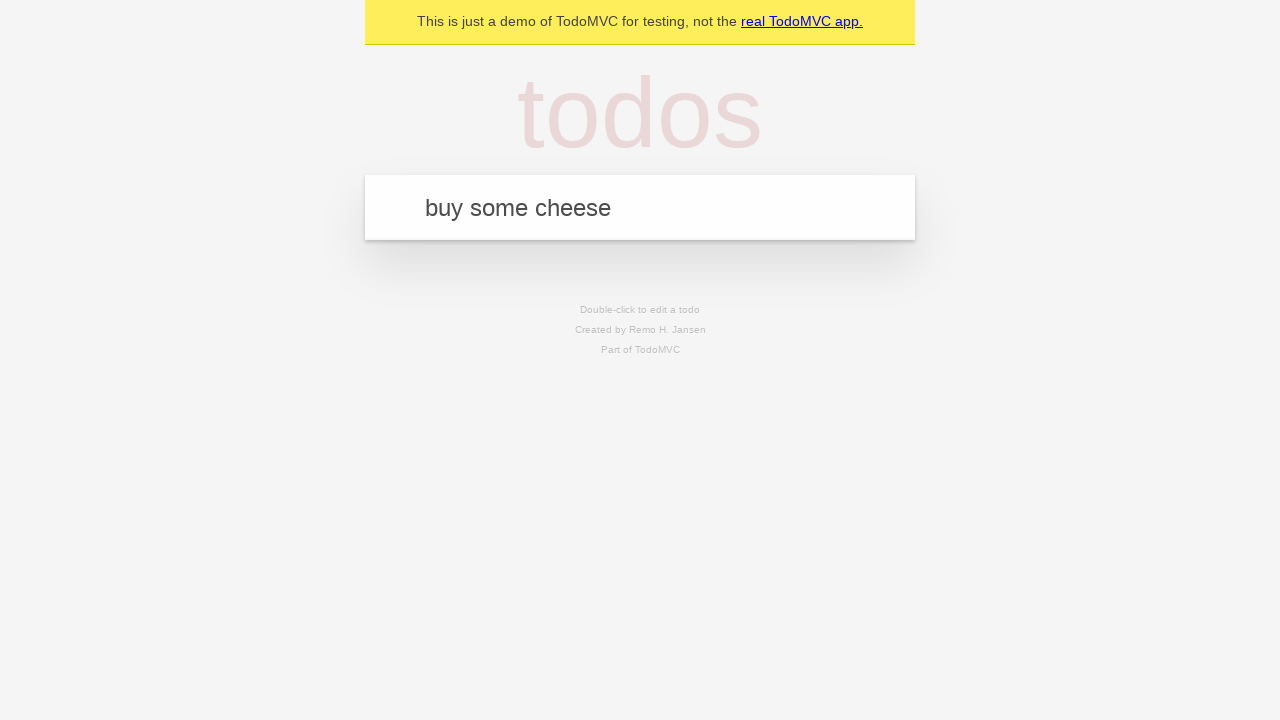

Pressed Enter to add todo 'buy some cheese' on internal:attr=[placeholder="What needs to be done?"i]
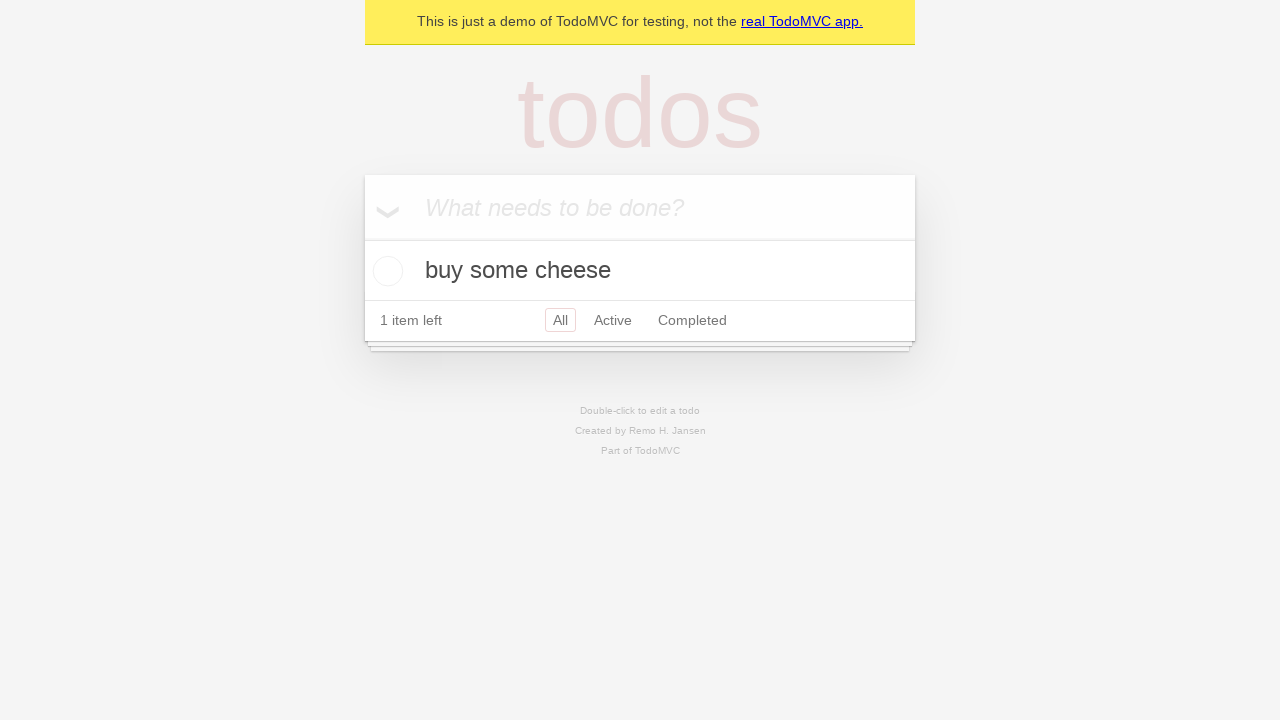

Filled todo input with 'feed the cat' on internal:attr=[placeholder="What needs to be done?"i]
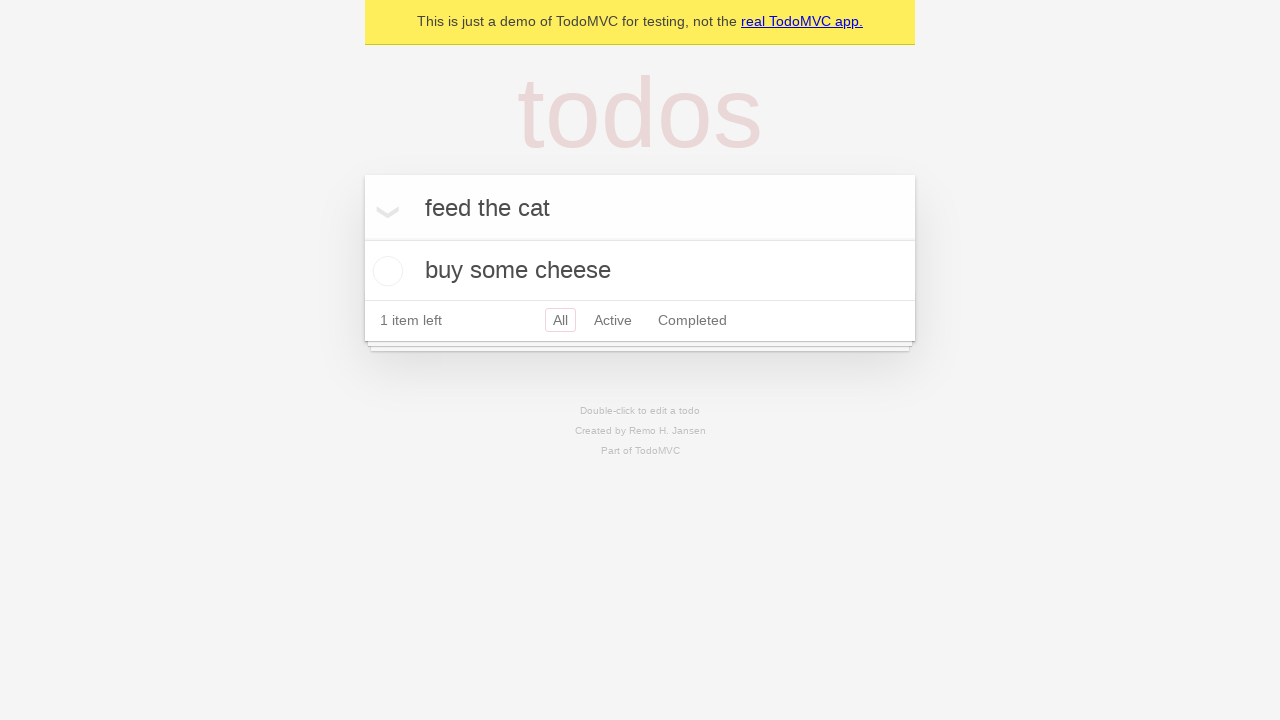

Pressed Enter to add todo 'feed the cat' on internal:attr=[placeholder="What needs to be done?"i]
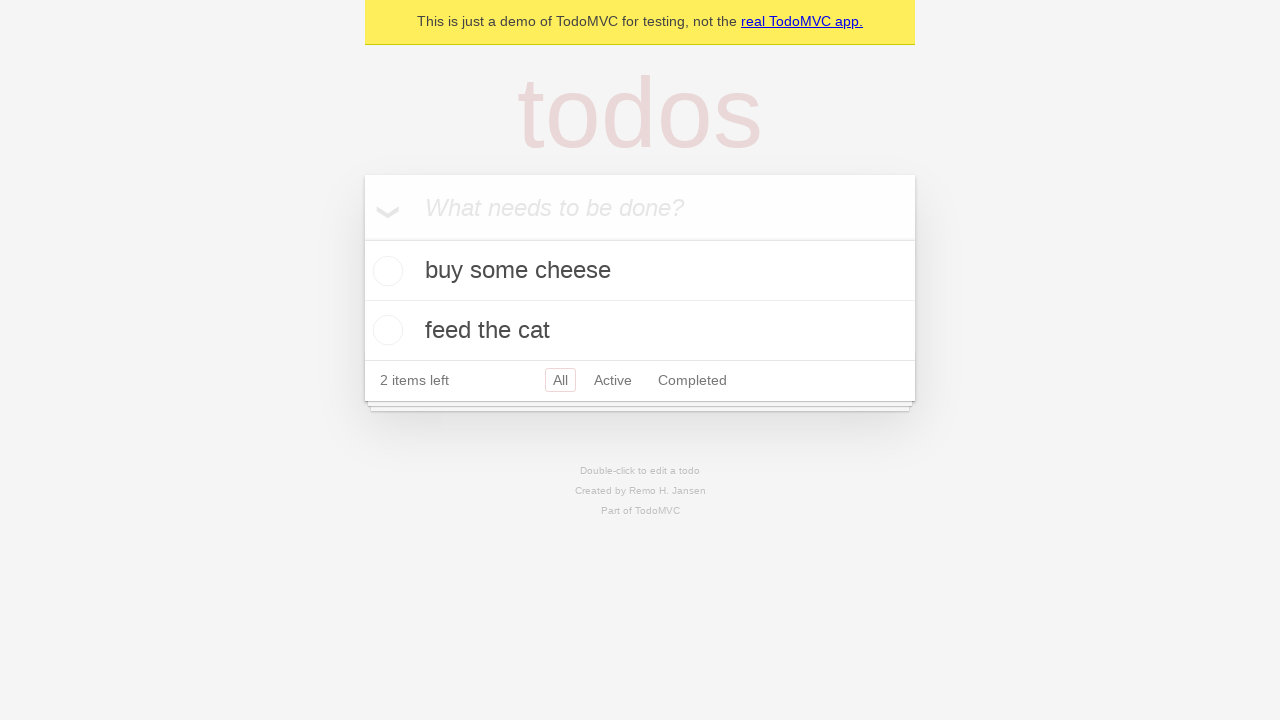

Filled todo input with 'book a doctors appointment' on internal:attr=[placeholder="What needs to be done?"i]
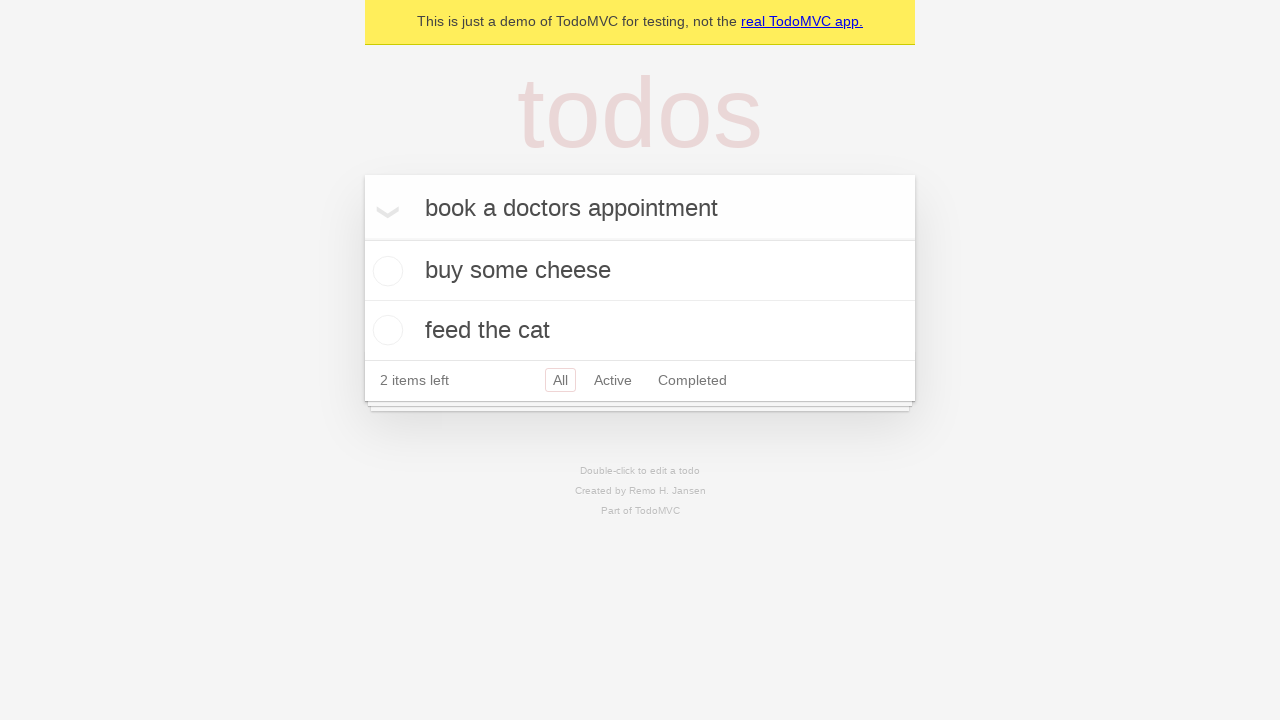

Pressed Enter to add todo 'book a doctors appointment' on internal:attr=[placeholder="What needs to be done?"i]
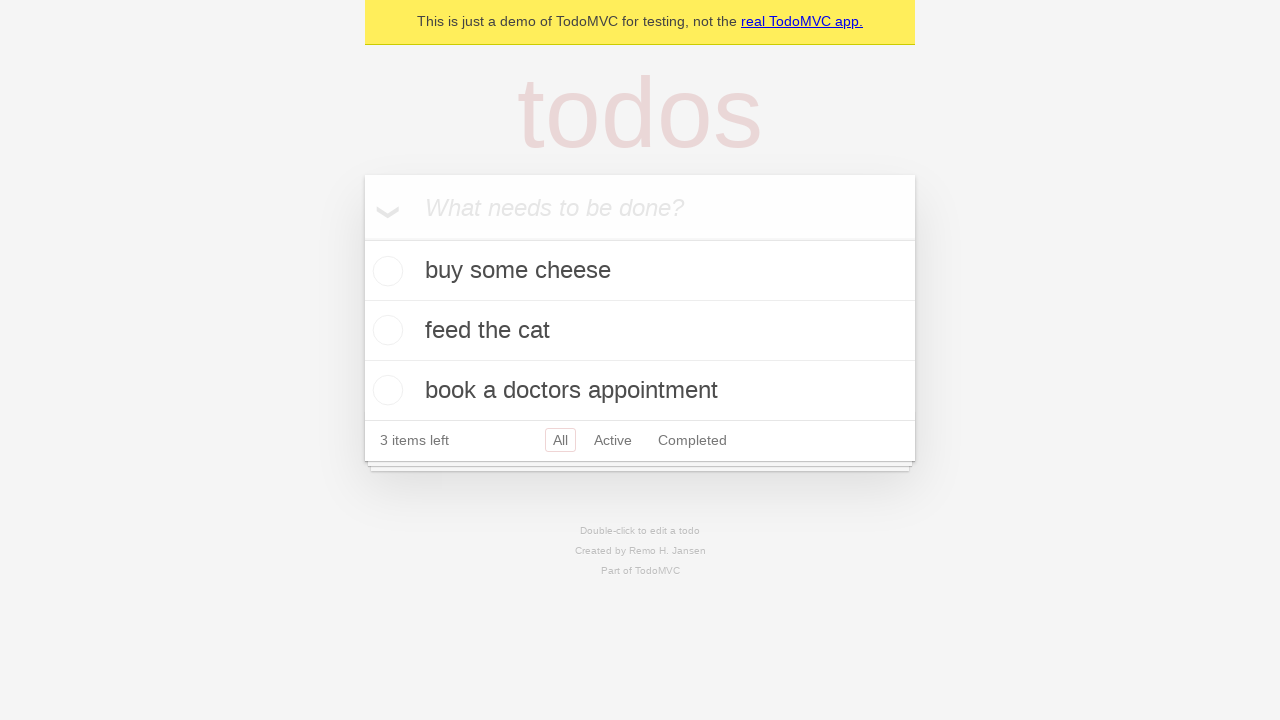

Checked toggle-all checkbox to mark all items as complete at (362, 238) on internal:label="Mark all as complete"i
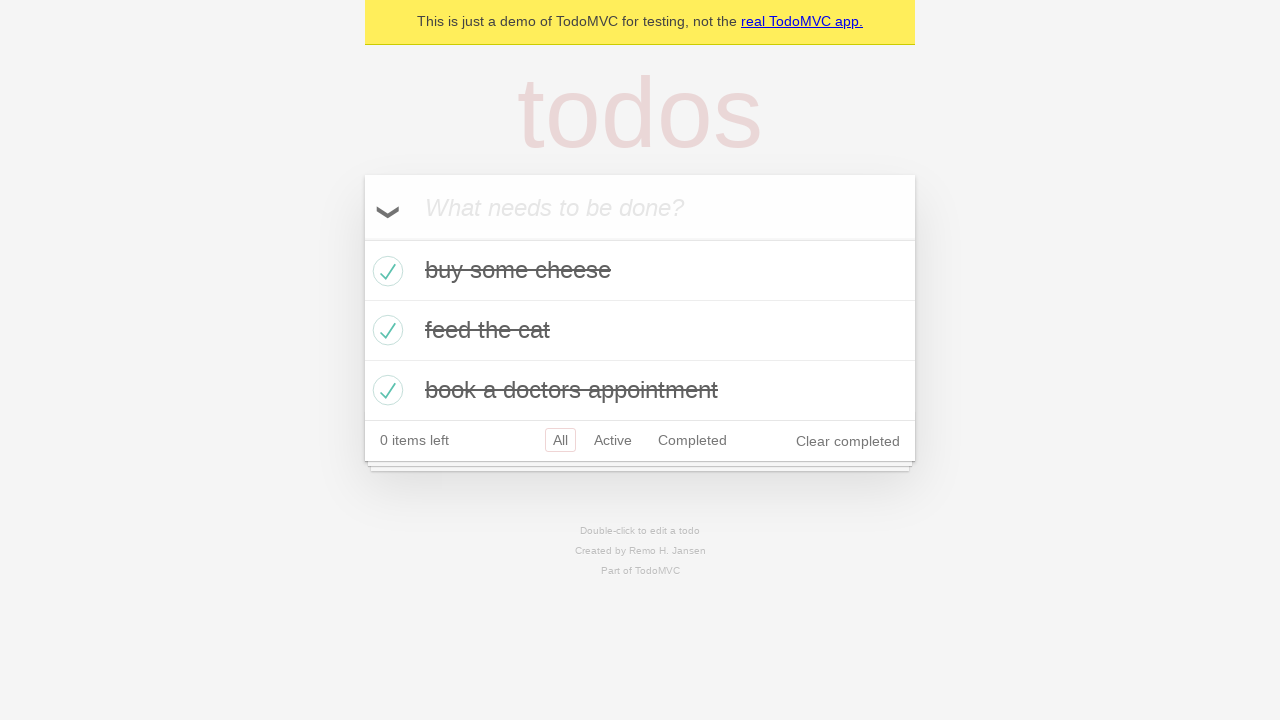

Unchecked toggle-all checkbox to clear complete state of all items at (362, 238) on internal:label="Mark all as complete"i
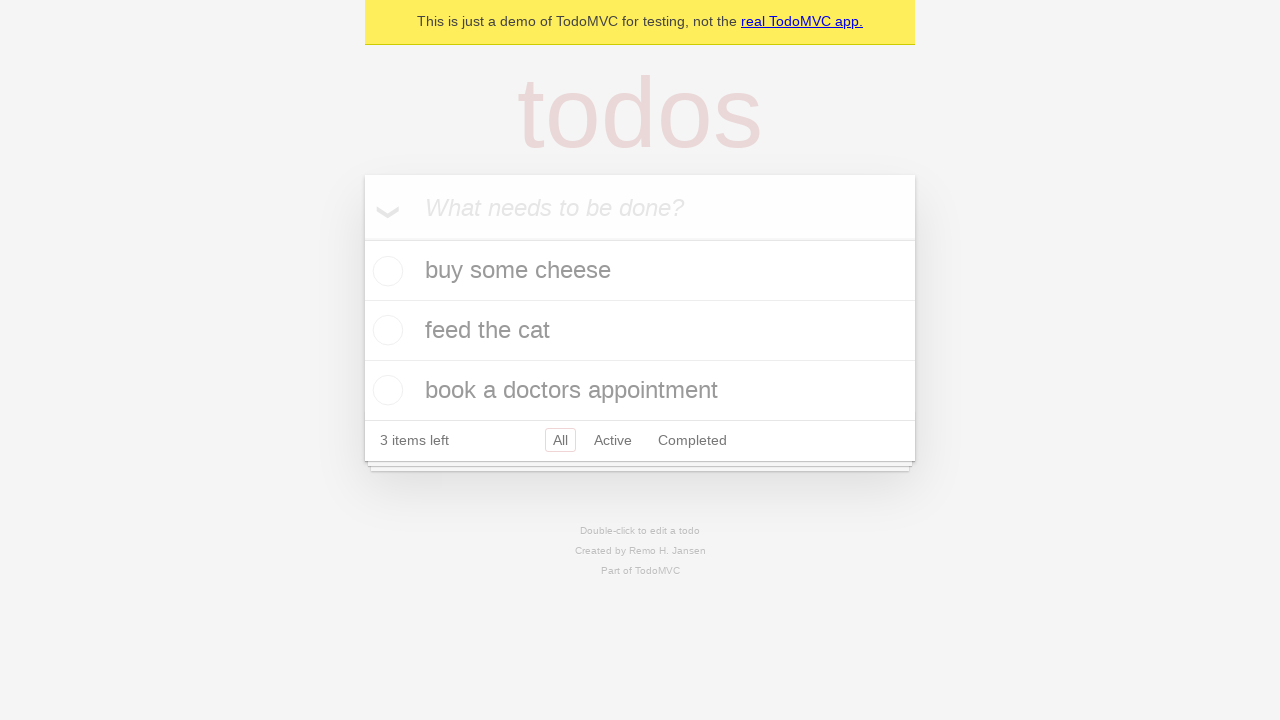

Todo items are visible after toggling complete state
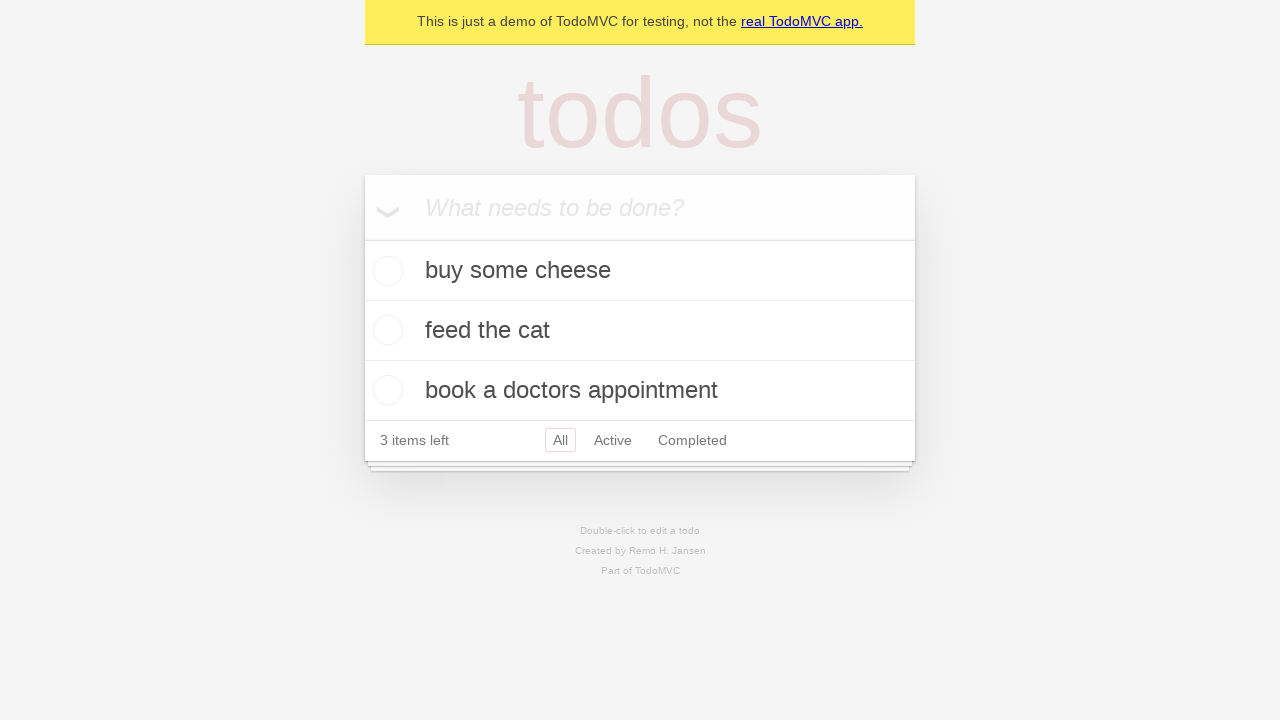

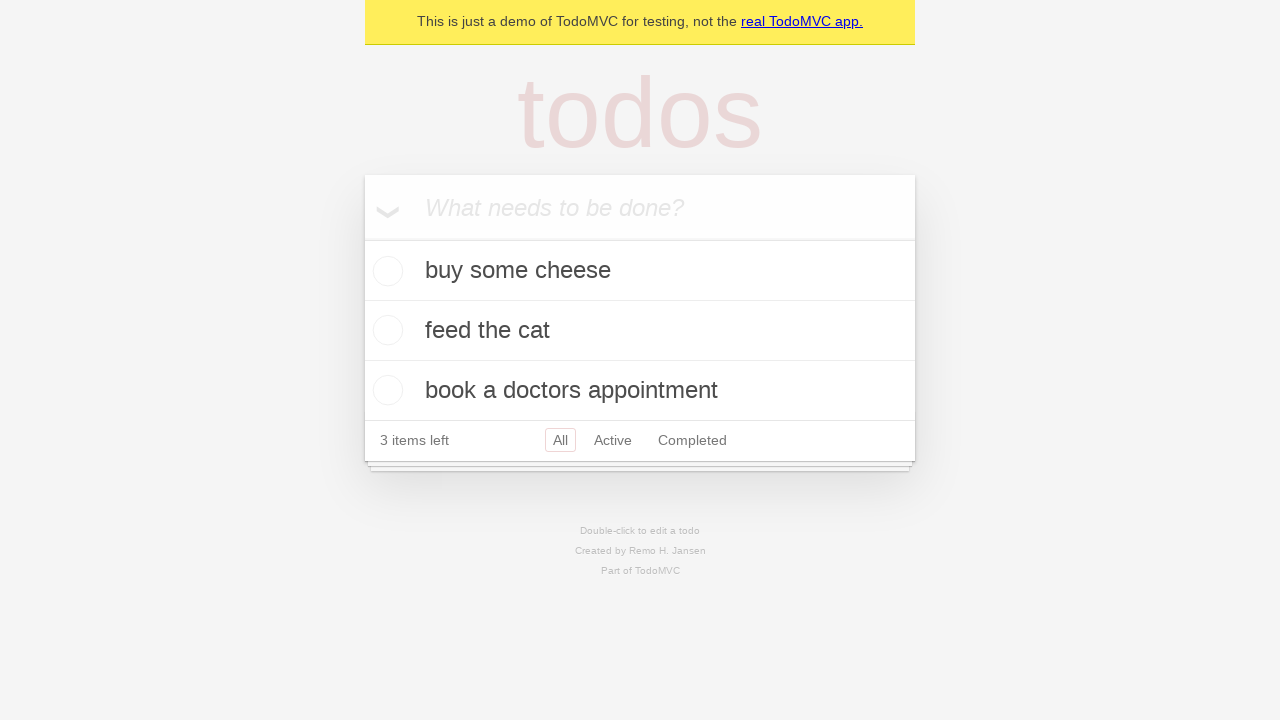